Tests that new items are appended to the bottom of the todo list by creating 3 items

Starting URL: https://demo.playwright.dev/todomvc

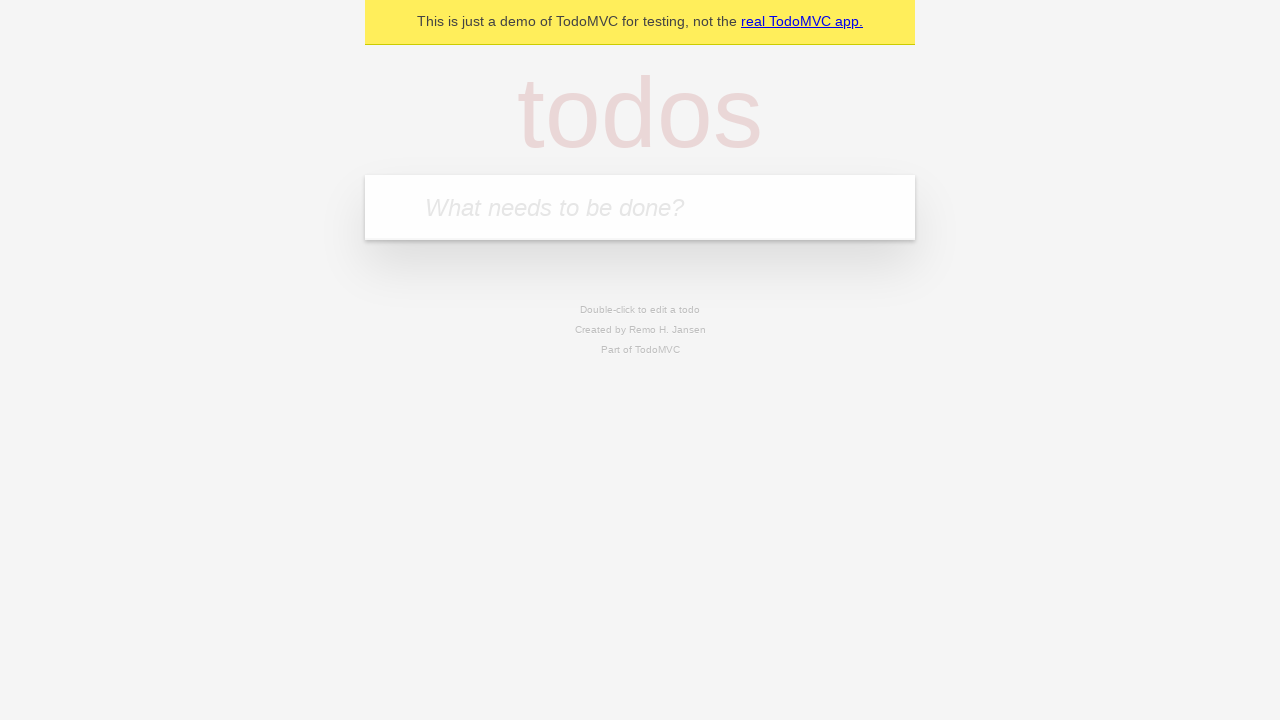

Located the 'What needs to be done?' input field
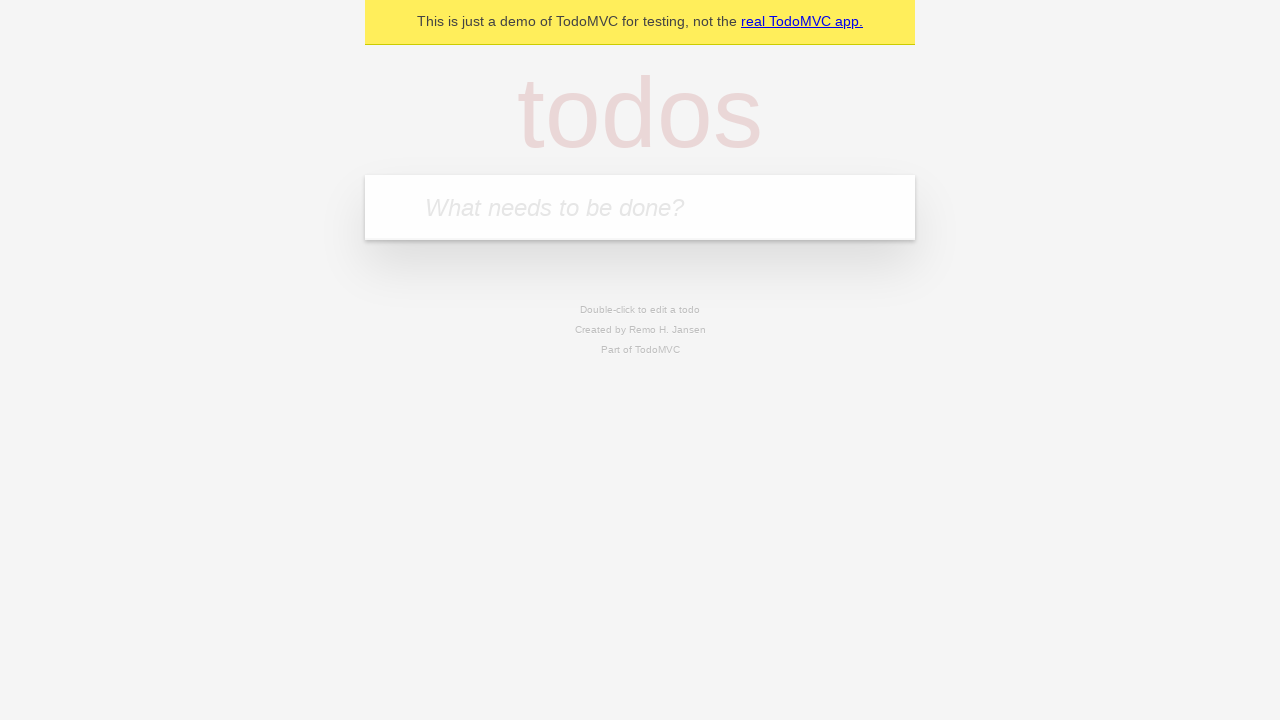

Filled todo input with 'buy some cheese' on internal:attr=[placeholder="What needs to be done?"i]
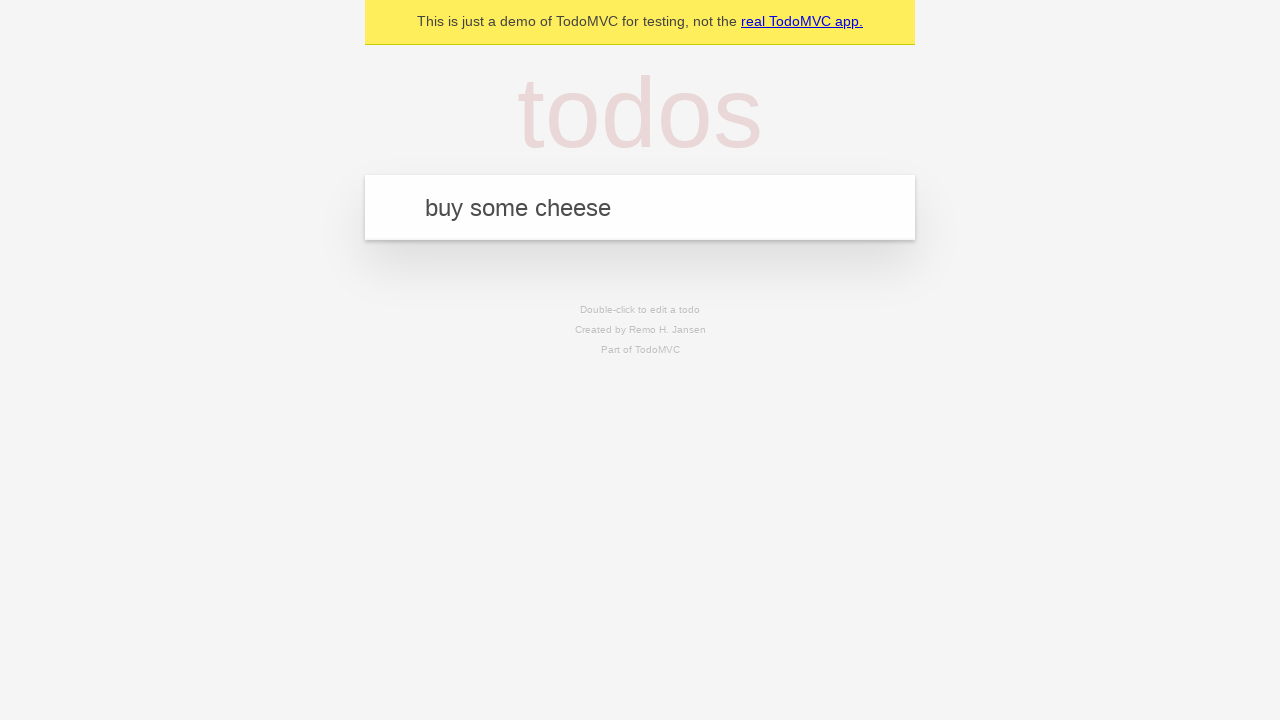

Pressed Enter to add 'buy some cheese' to the todo list on internal:attr=[placeholder="What needs to be done?"i]
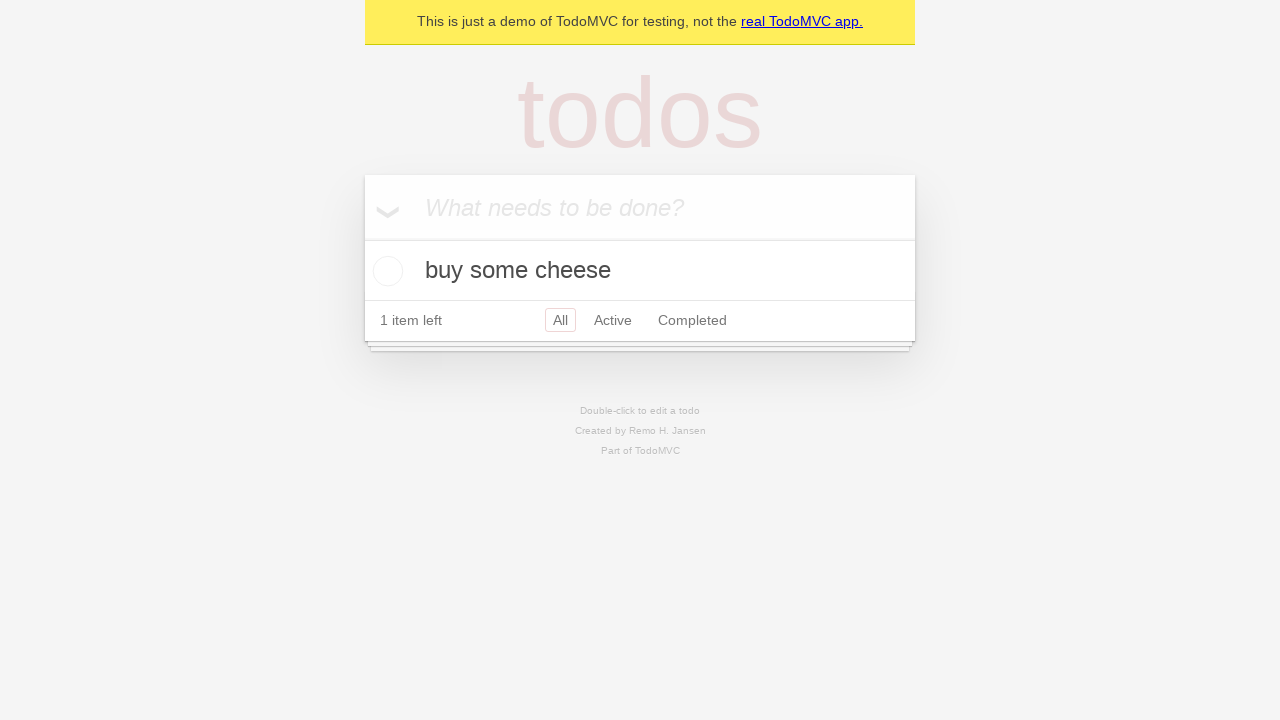

Filled todo input with 'feed the cat' on internal:attr=[placeholder="What needs to be done?"i]
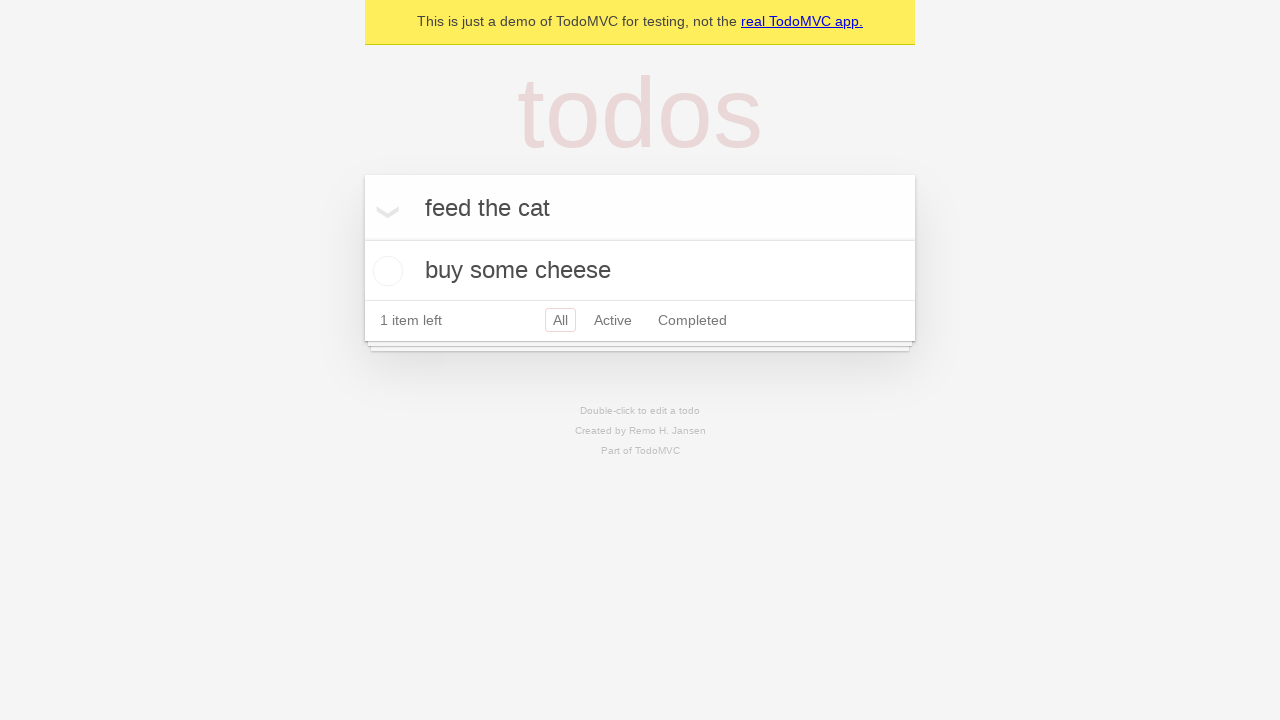

Pressed Enter to add 'feed the cat' to the todo list on internal:attr=[placeholder="What needs to be done?"i]
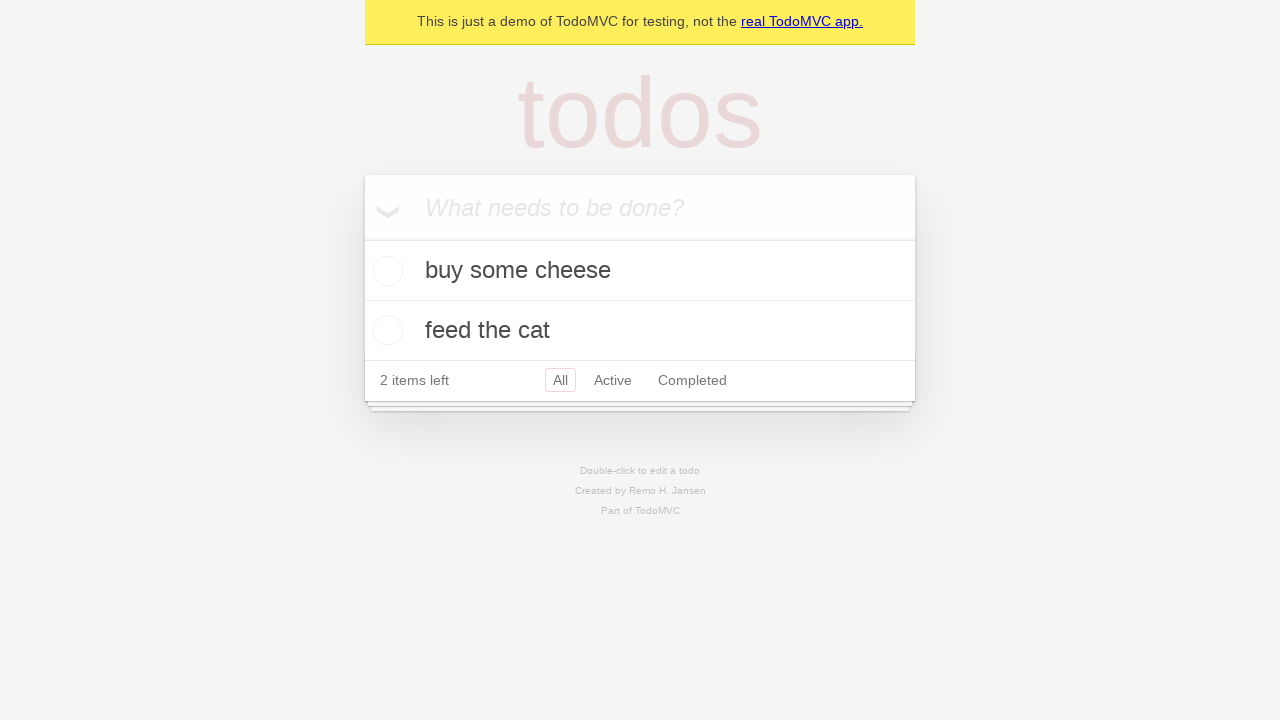

Filled todo input with 'book a doctors appointment' on internal:attr=[placeholder="What needs to be done?"i]
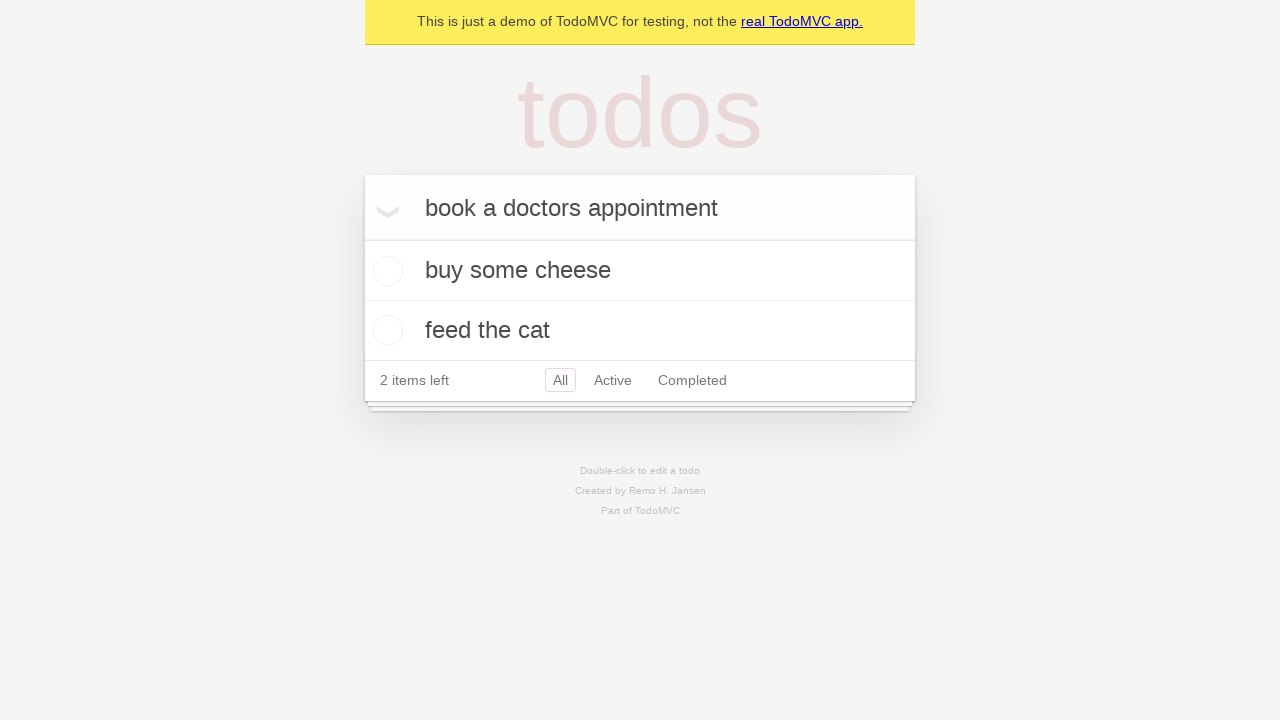

Pressed Enter to add 'book a doctors appointment' to the todo list on internal:attr=[placeholder="What needs to be done?"i]
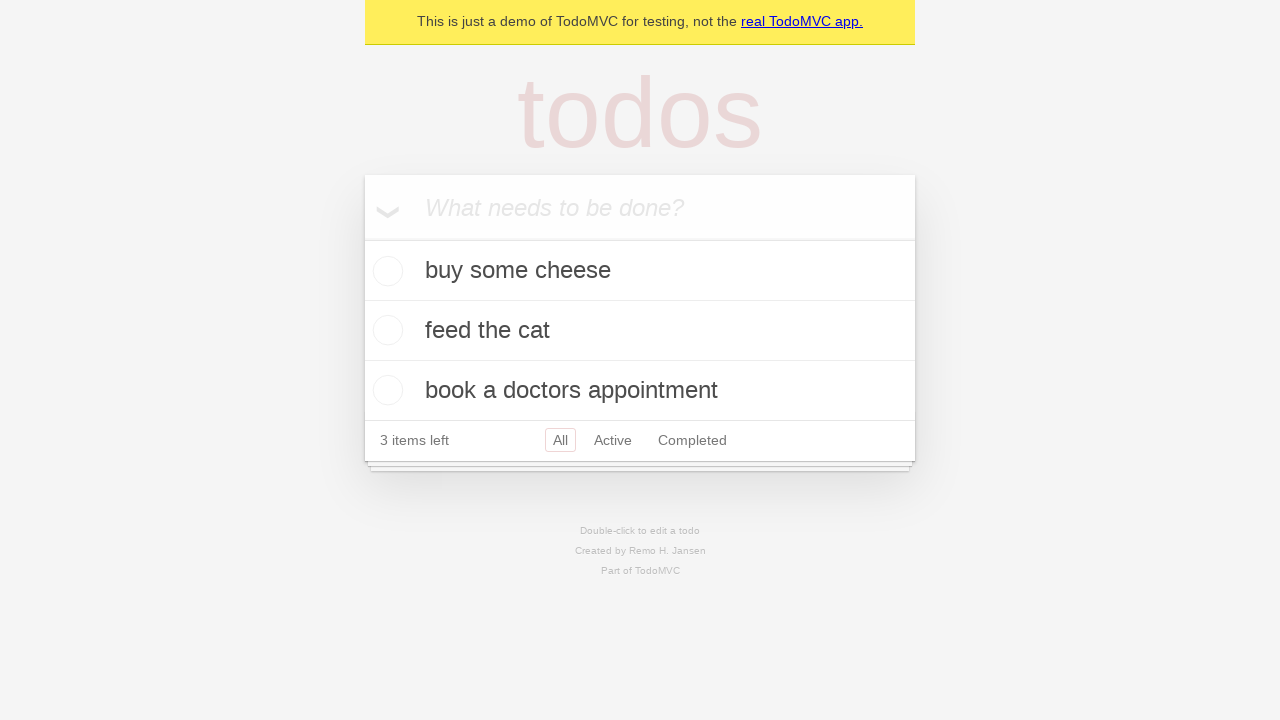

Verified that all 3 todo items were added to the DOM
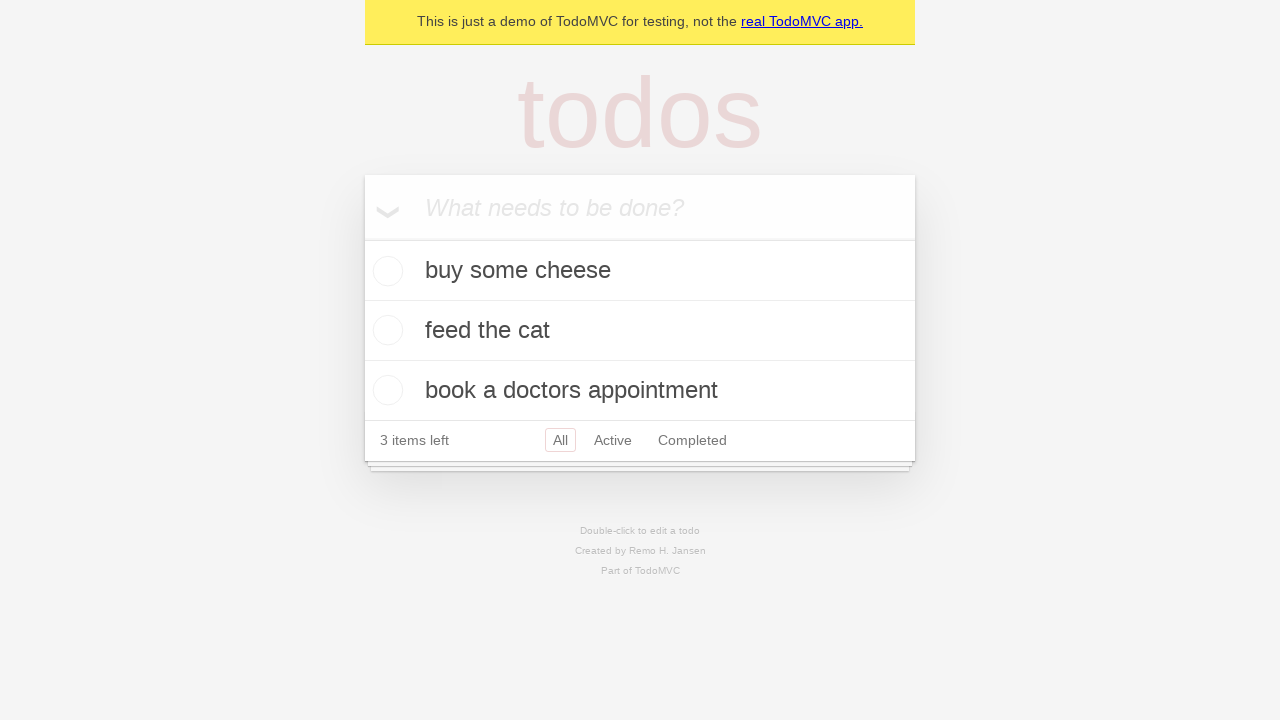

Verified the counter displays '3 items left'
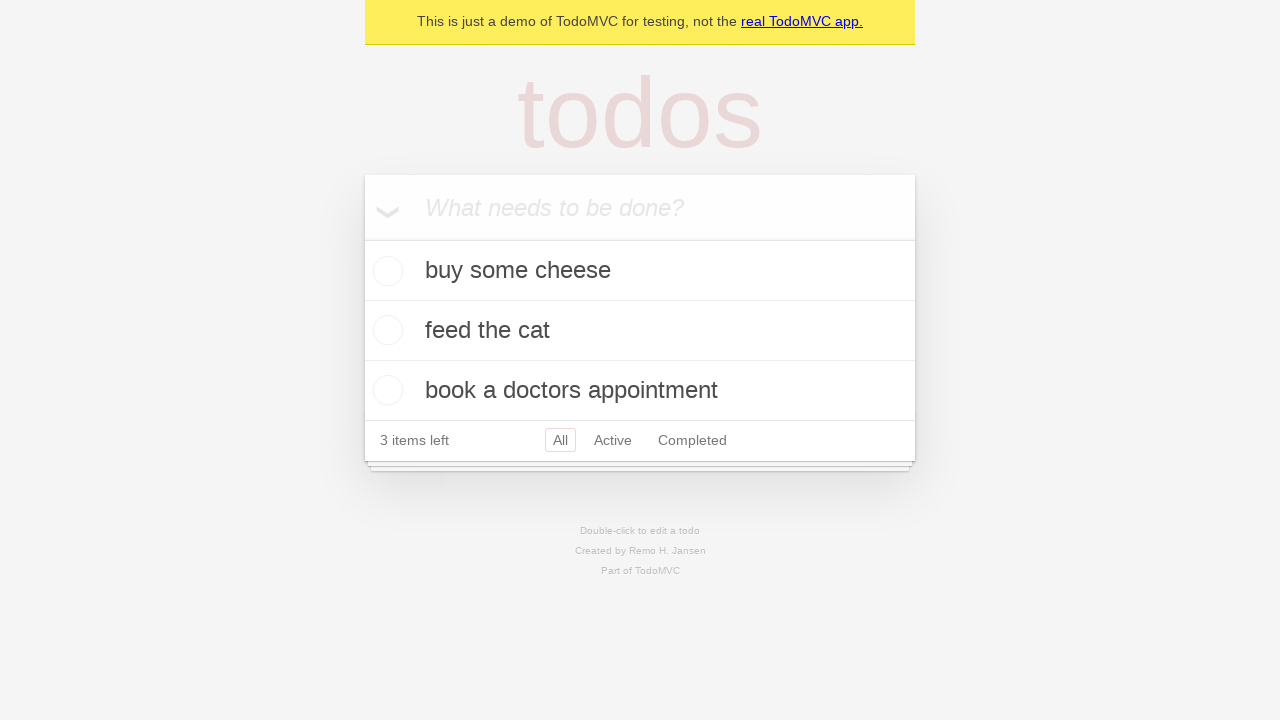

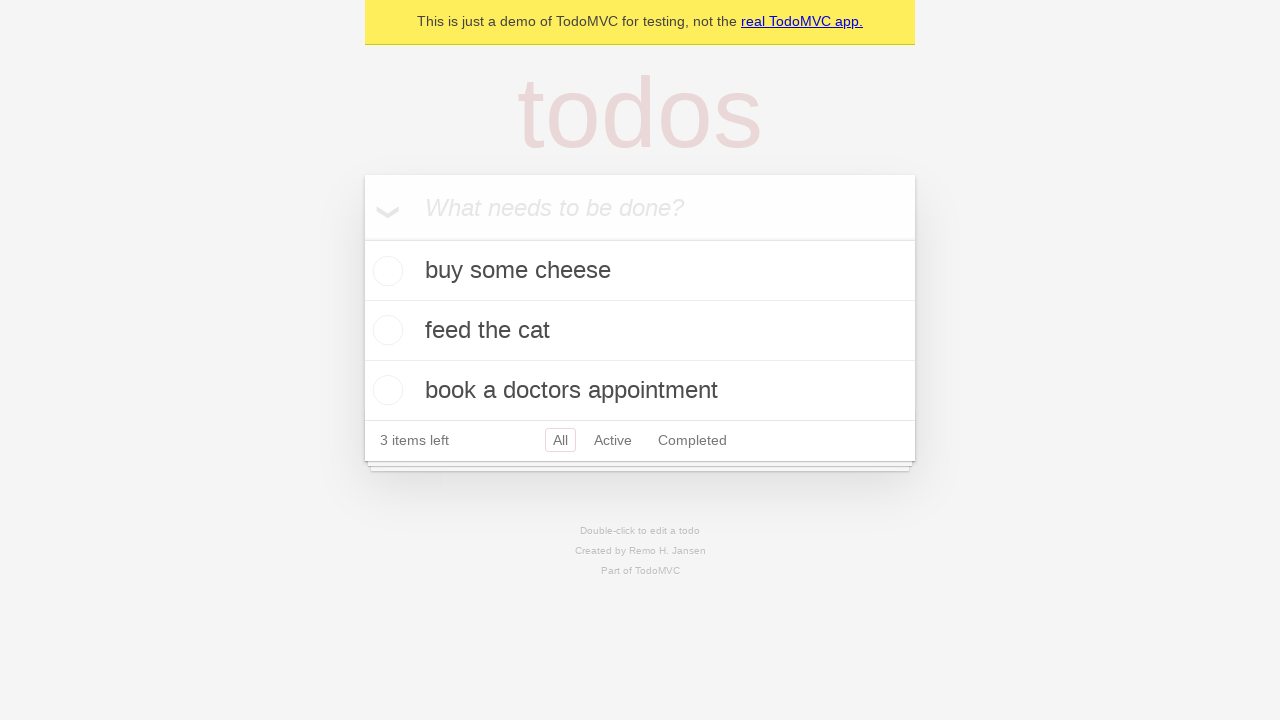